Tests the search functionality on Olímpica's e-commerce website by entering a product name in the search field, pressing Enter, and verifying that search results are displayed.

Starting URL: https://www.olimpica.com/

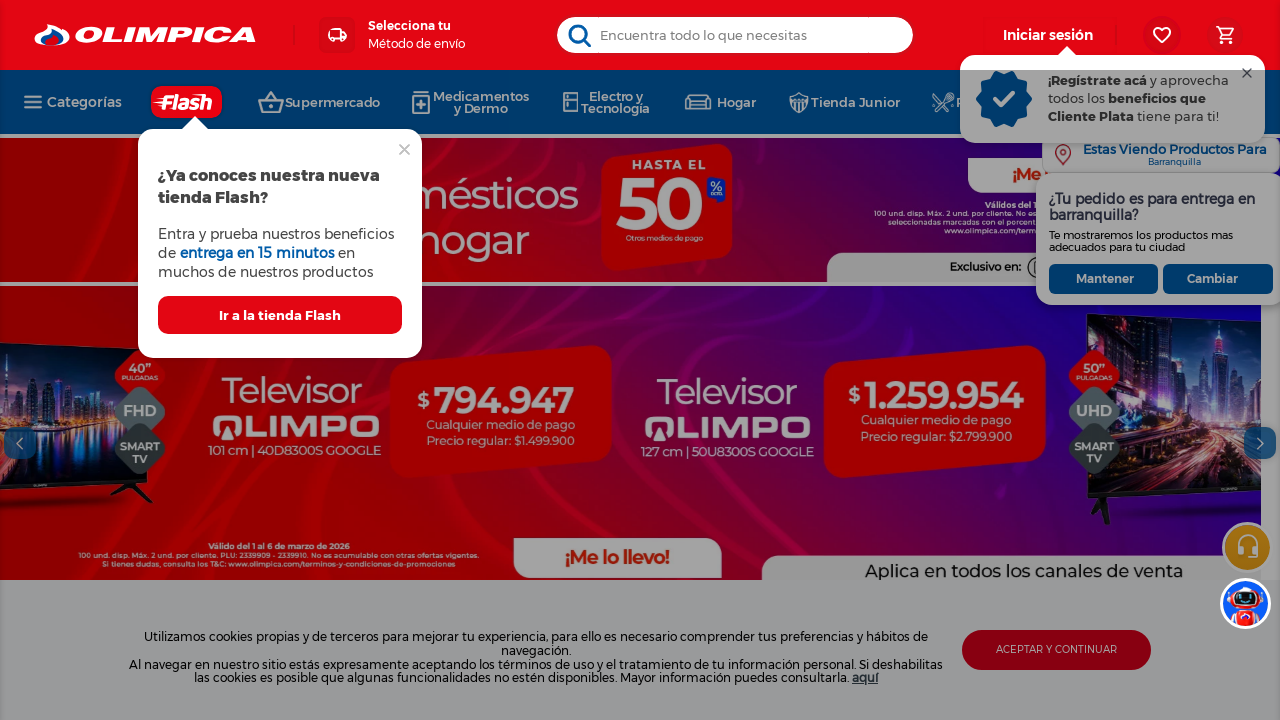

Waited for page to fully load (9000ms)
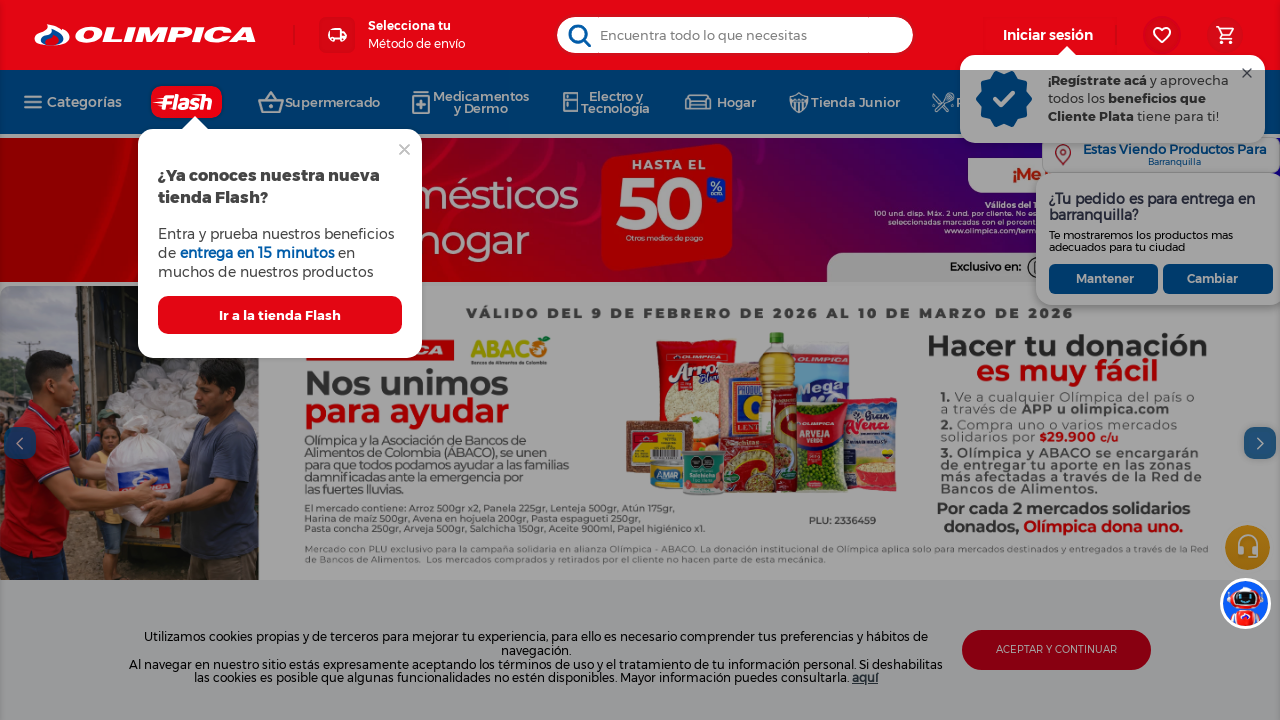

Filled search field with 'arroz' on input.vtex-styleguide-9-x-input
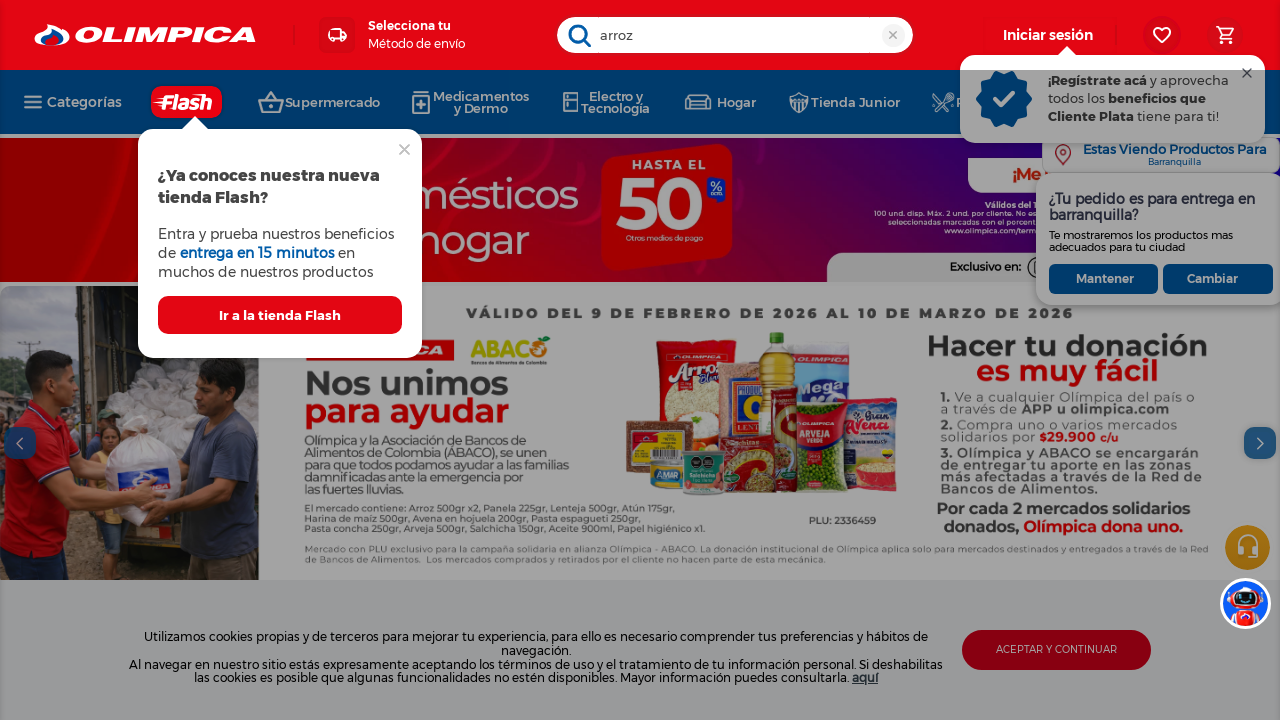

Pressed Enter to submit search
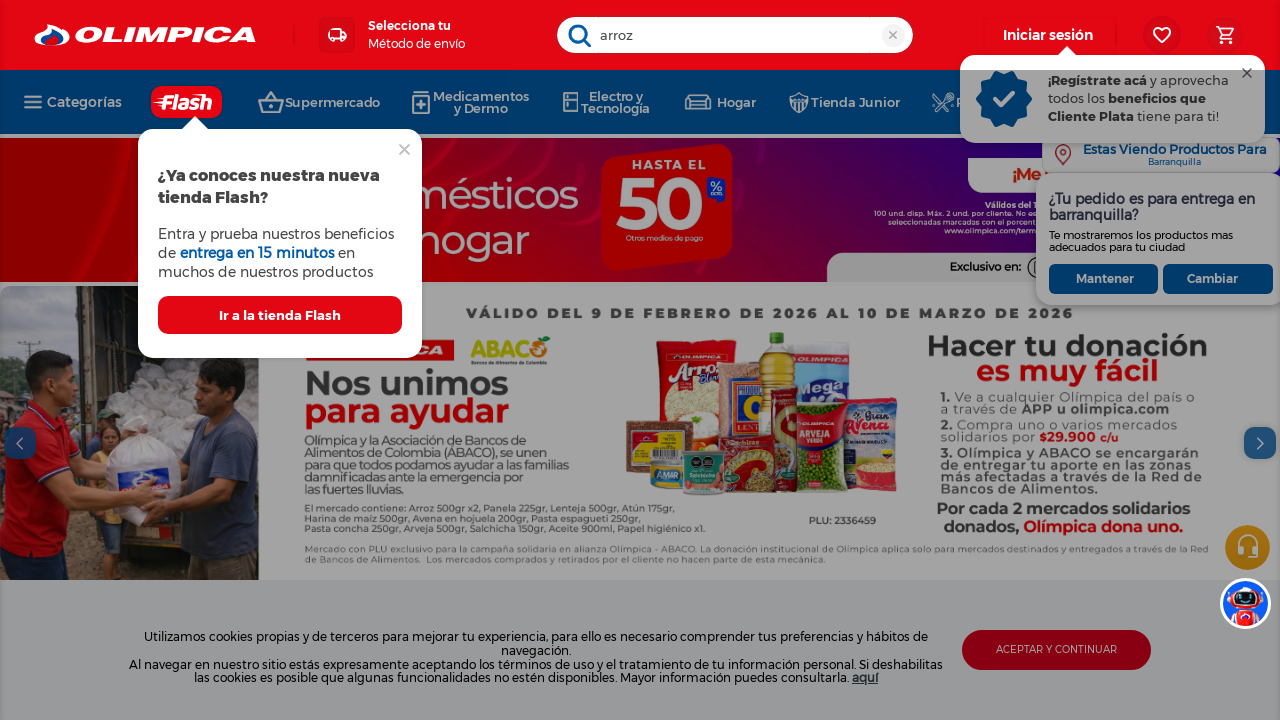

Search results loaded and product summary links are visible
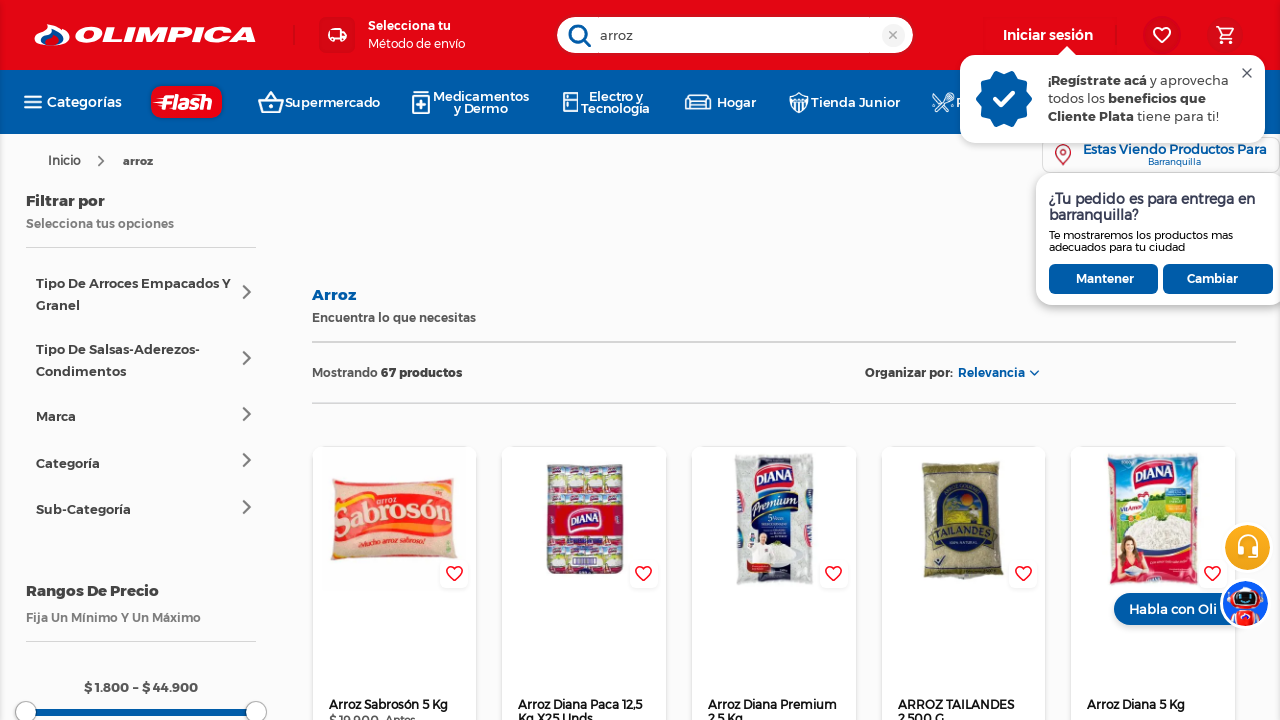

Scrolled down the page to load more results
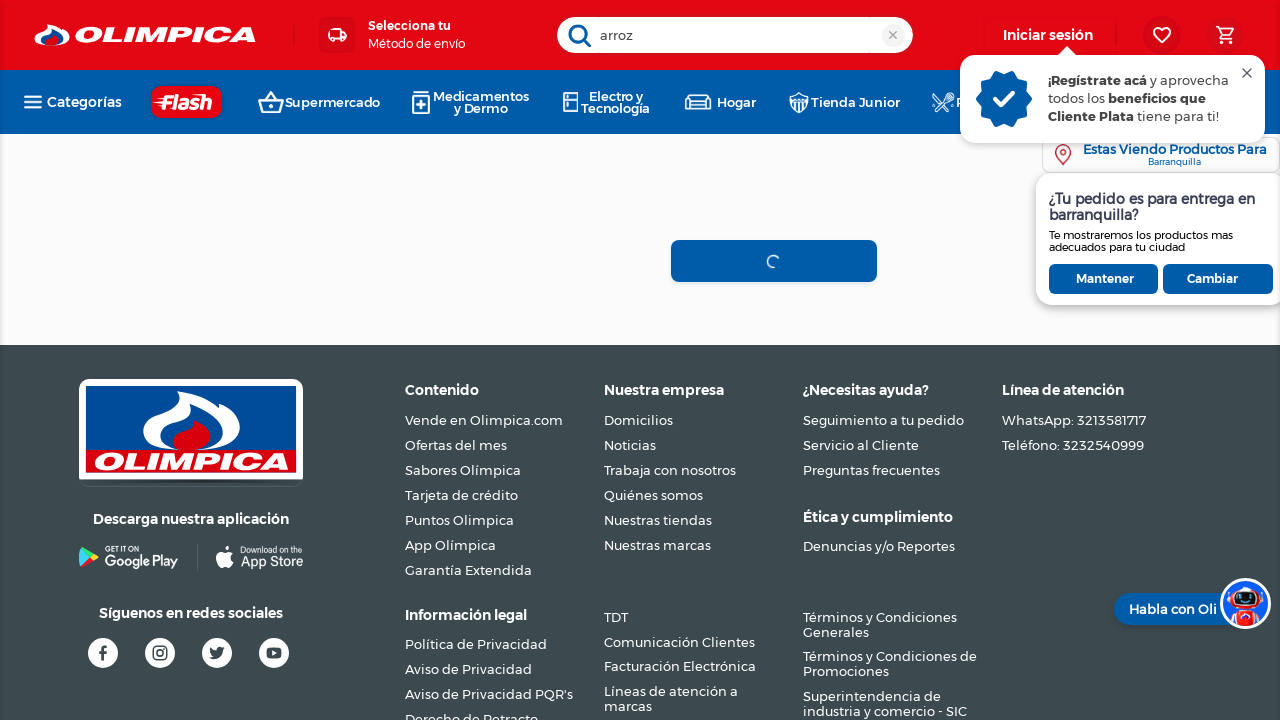

Waited for additional content to load (3000ms)
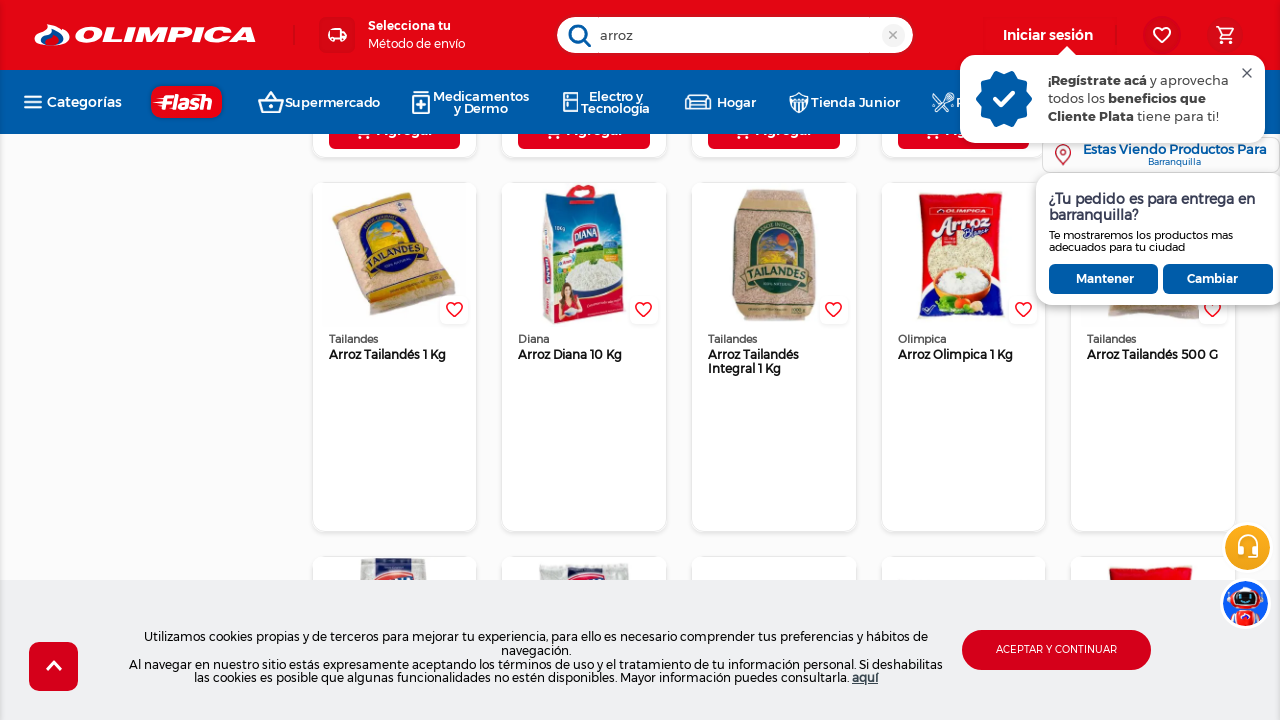

Scrolled back to top of page
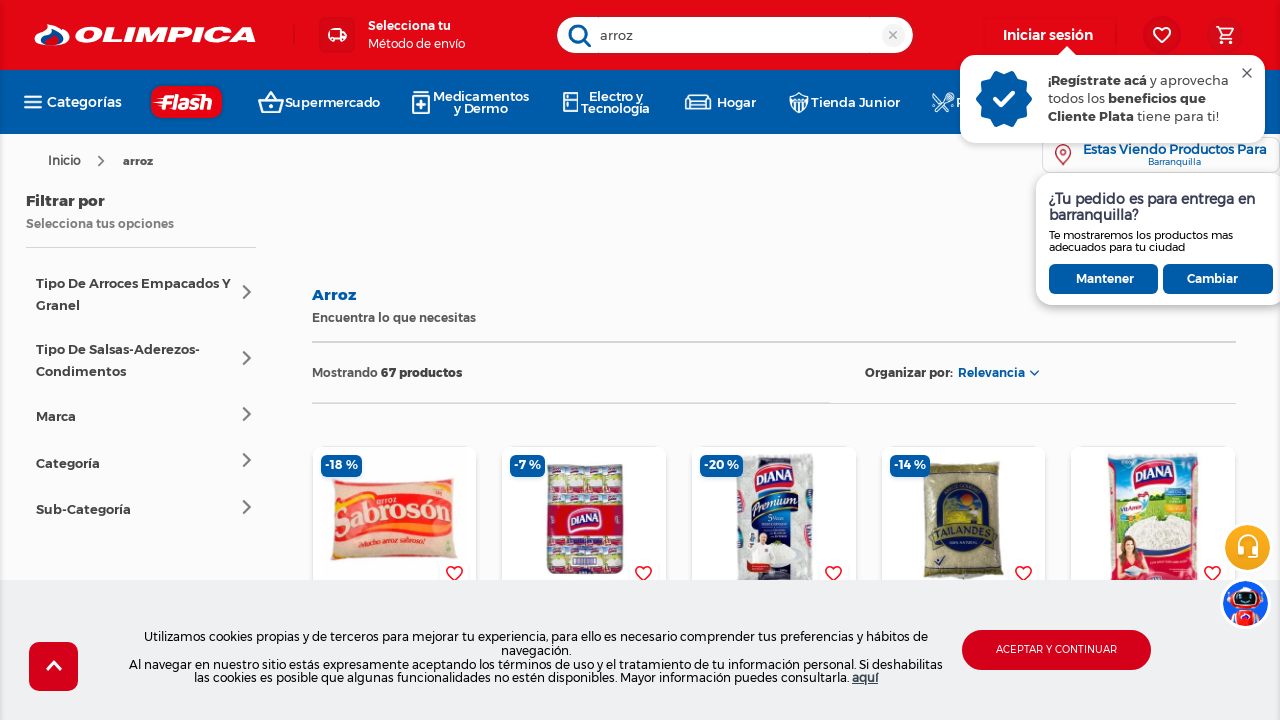

Verified search results are still visible after scrolling to top
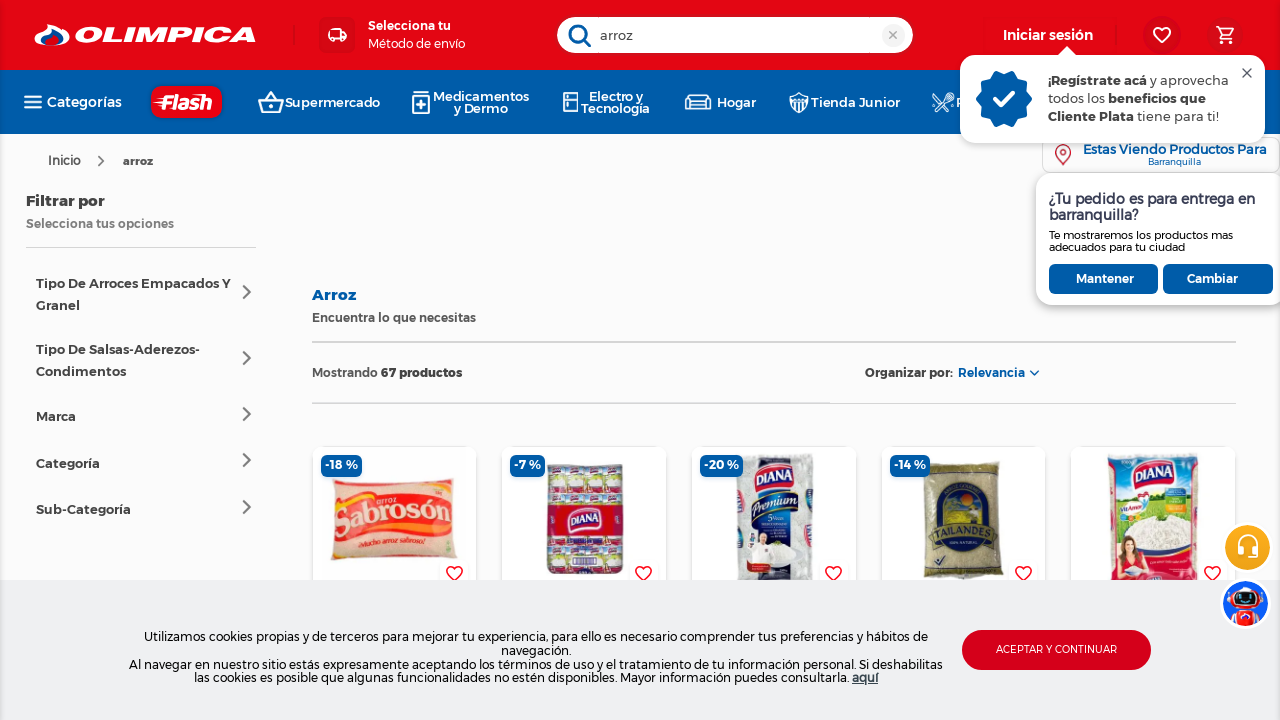

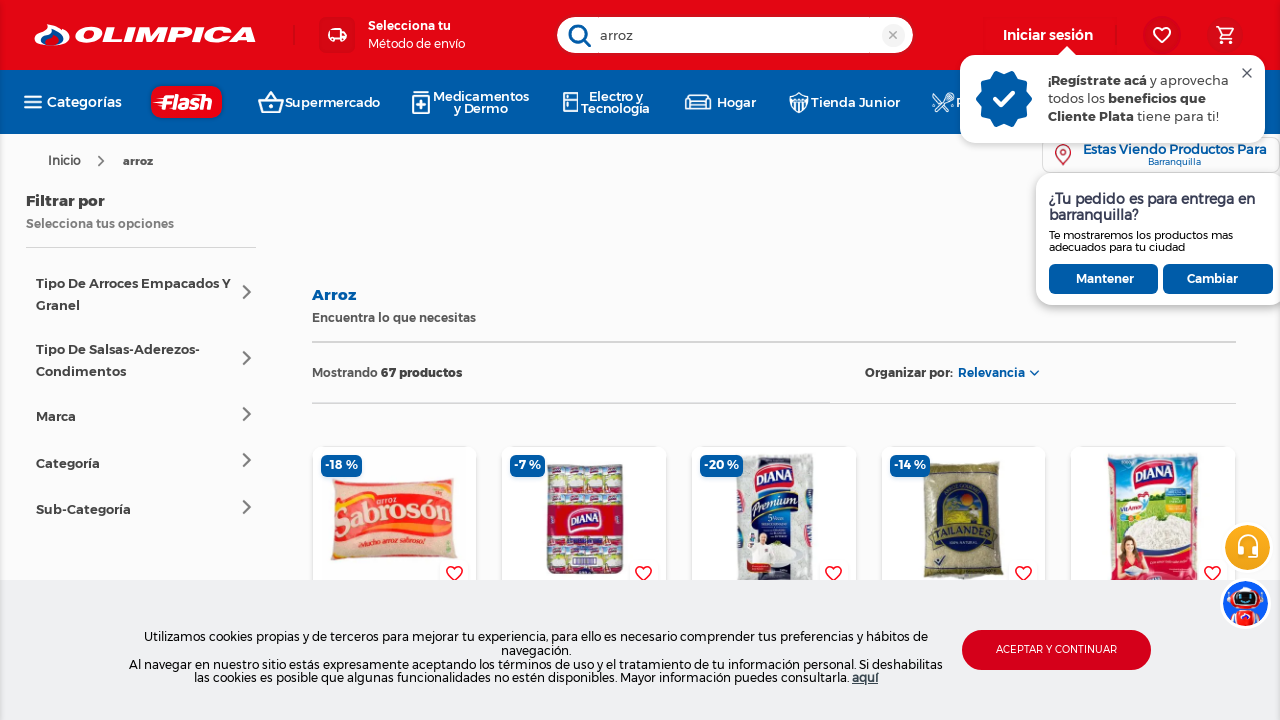